Tests that a button becomes visible after 5 seconds on the page

Starting URL: https://demoqa.com/dynamic-properties

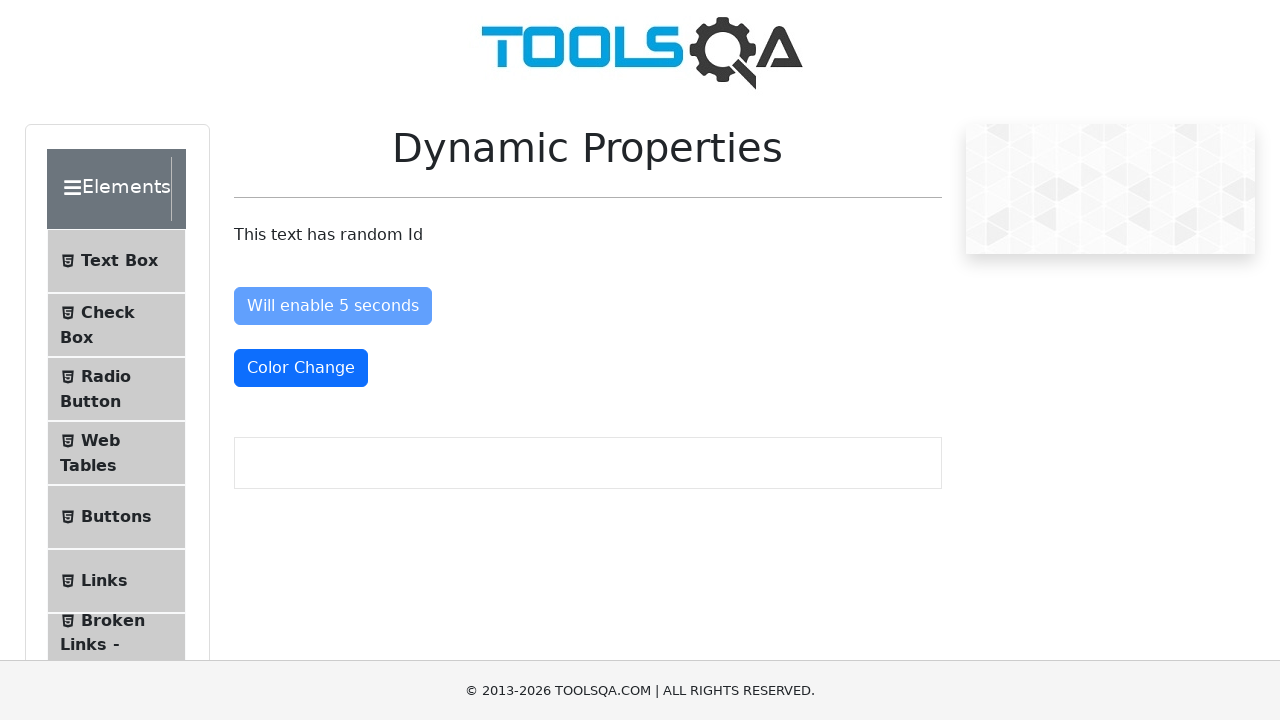

Navigated to DemoQA dynamic properties page
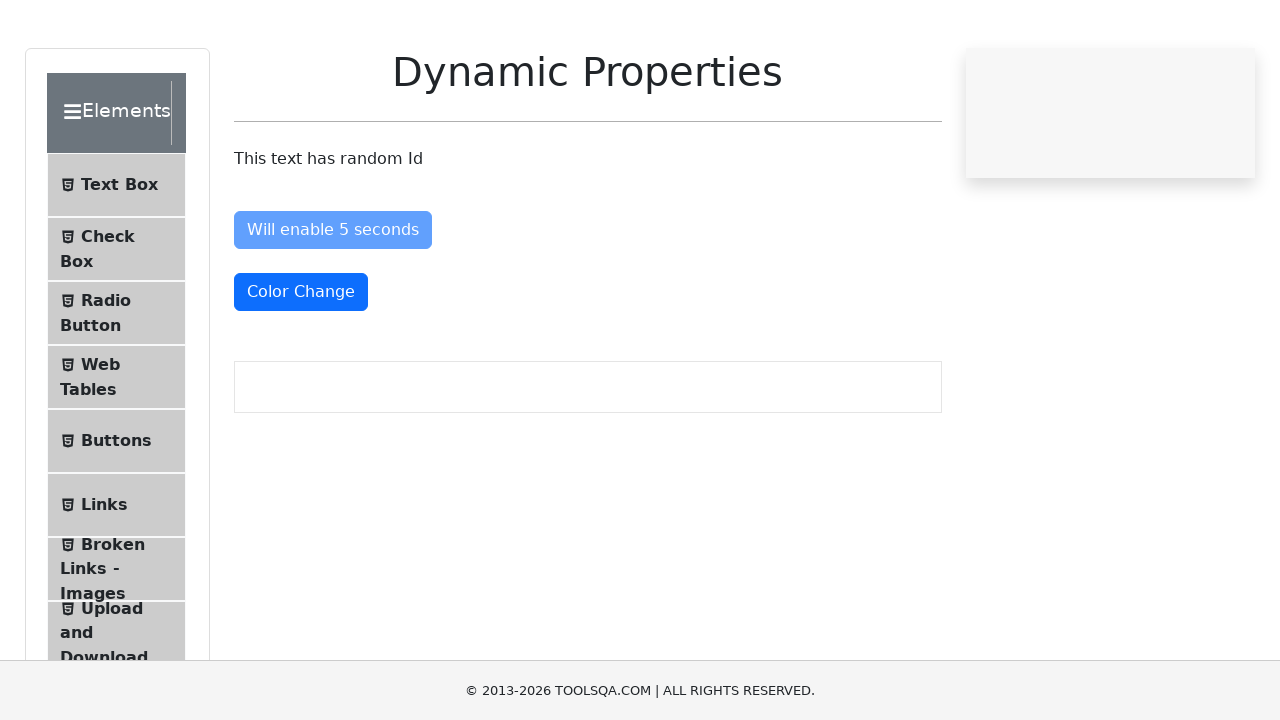

Button with id 'visibleAfter' became visible after 5 seconds
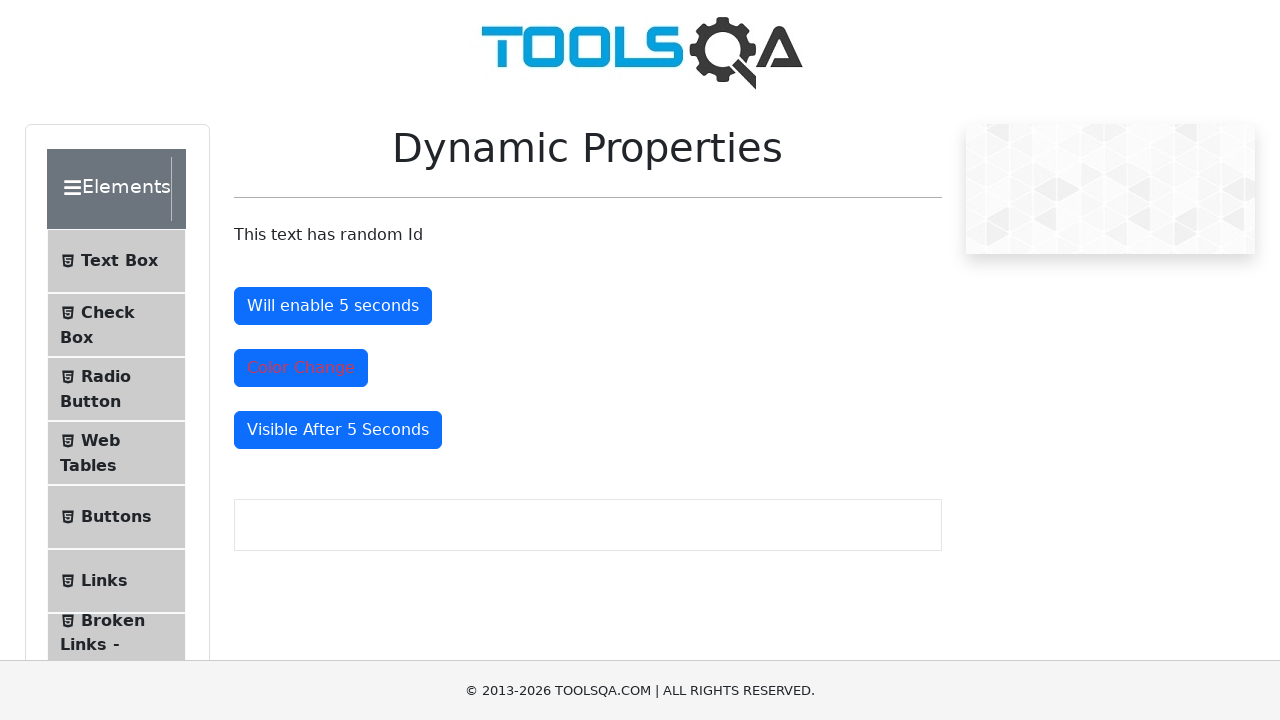

Verified button is visible
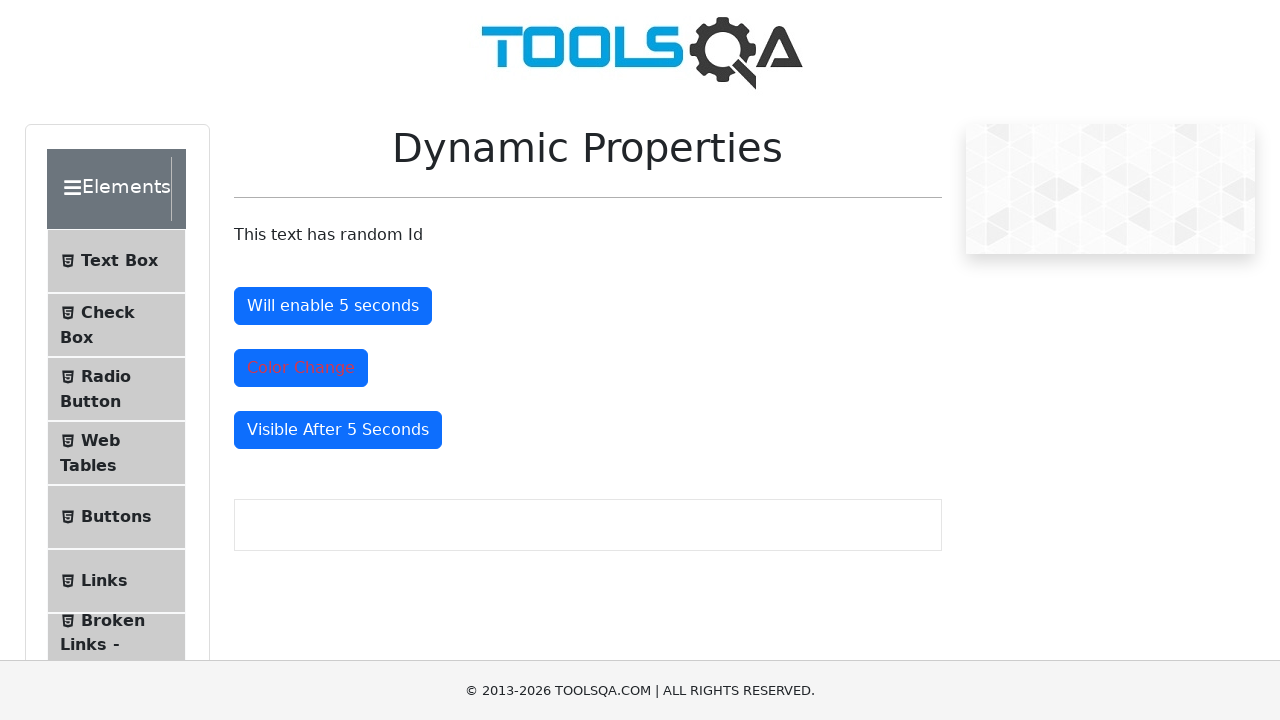

Verified button is enabled
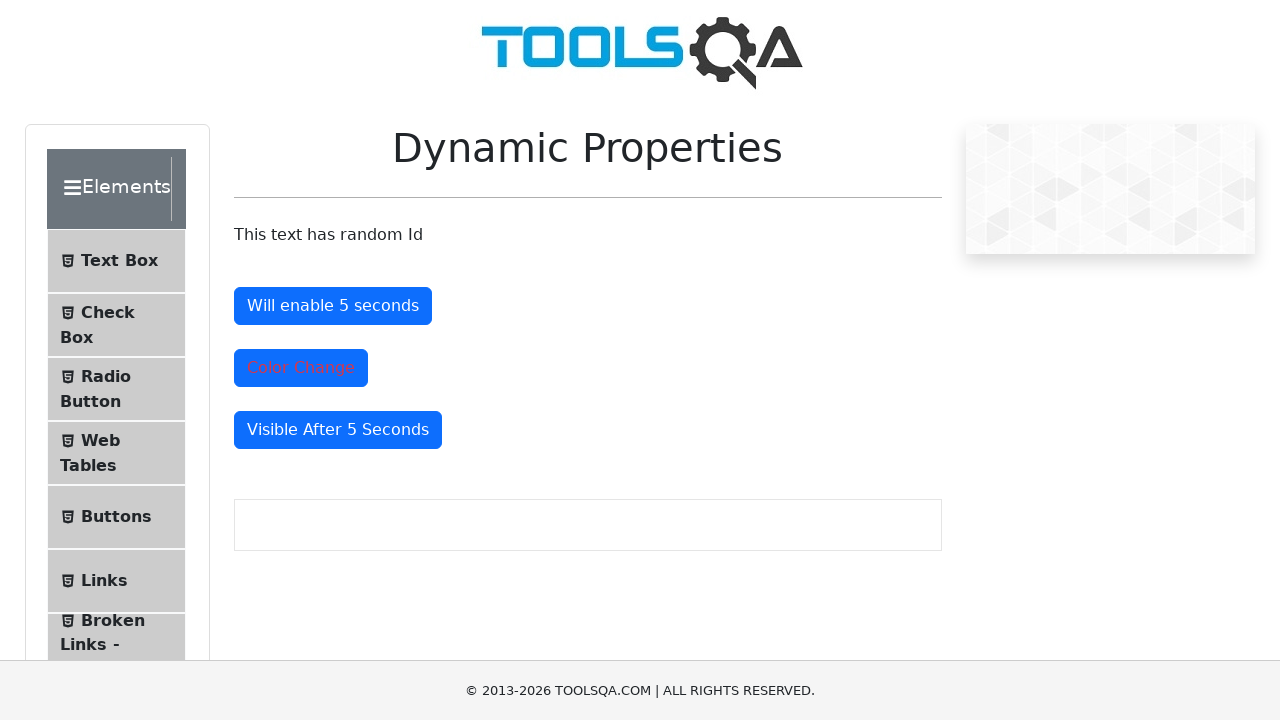

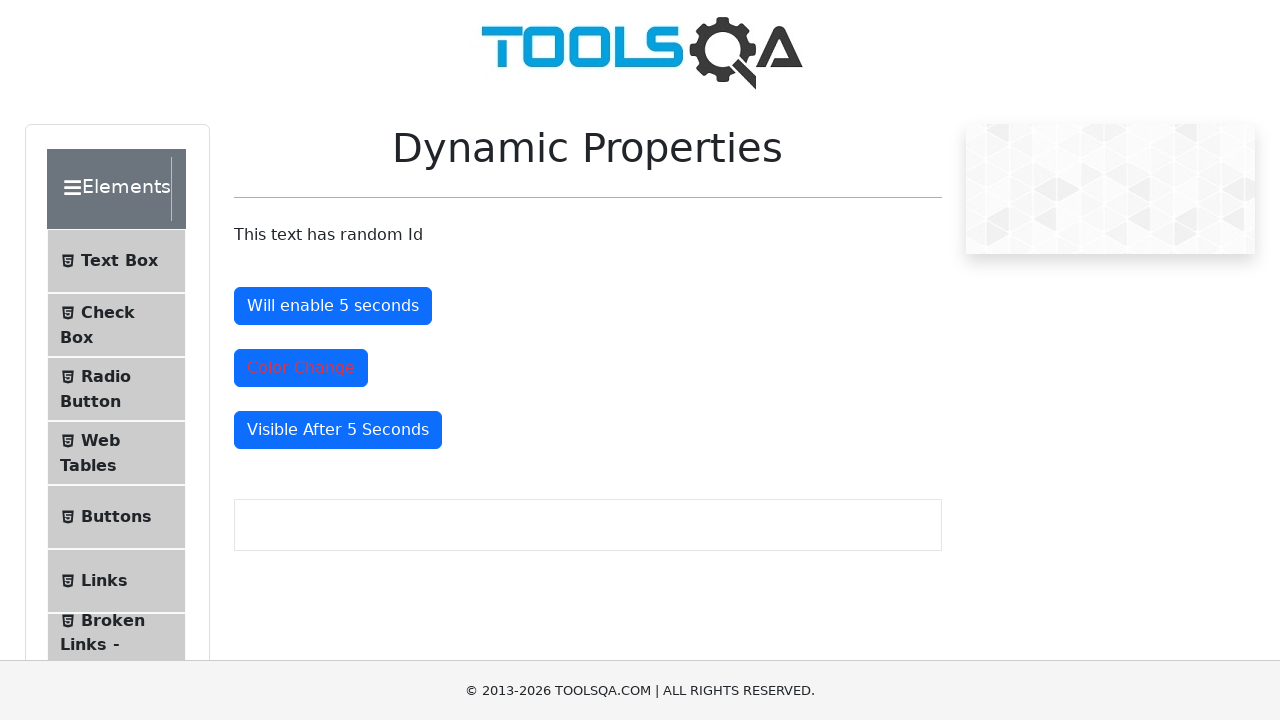